Tests multiple window handling by clicking the "Open Tab" button which opens a new browser tab/window

Starting URL: https://www.rahulshettyacademy.com/AutomationPractice/

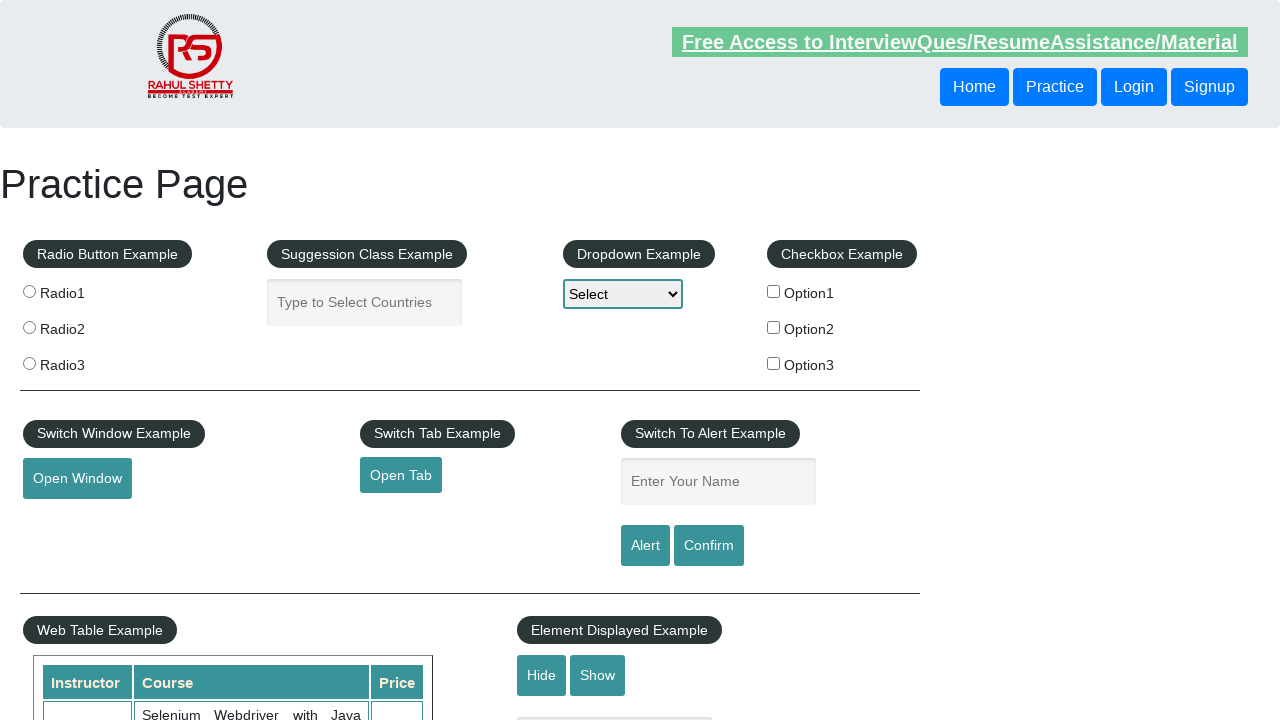

Clicked 'Open Tab' button to open a new window/tab at (401, 475) on #opentab
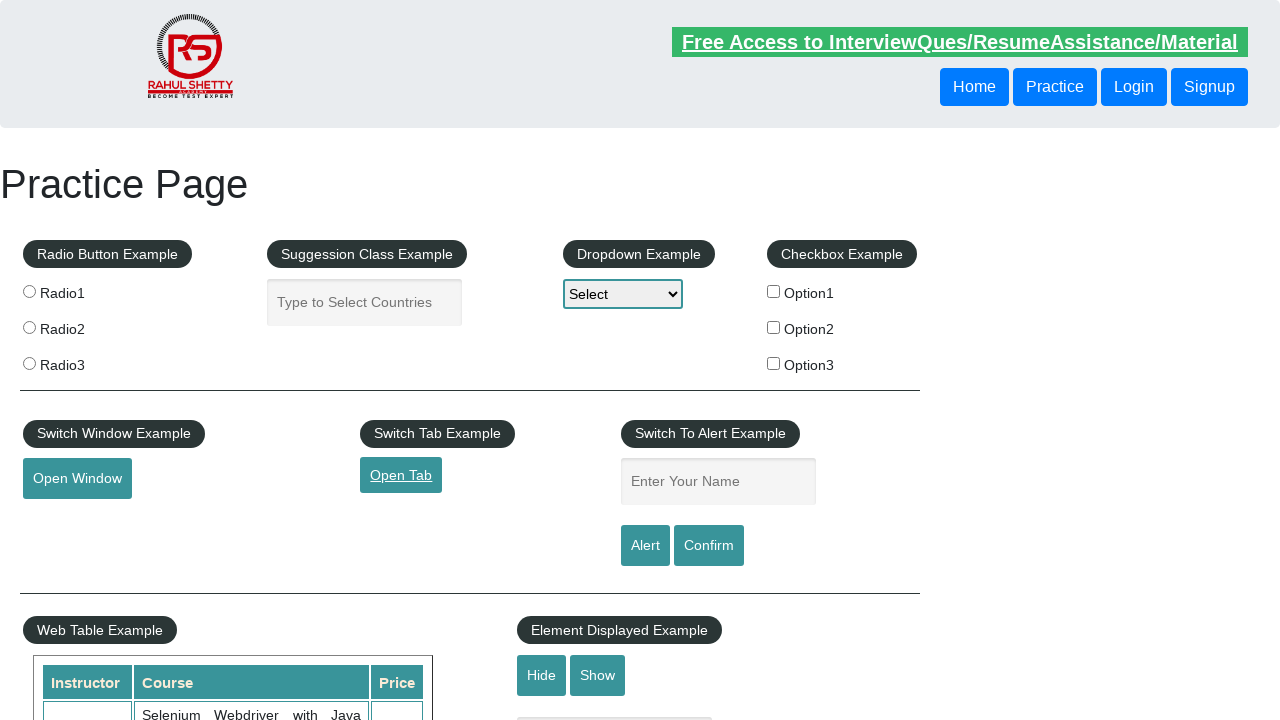

Waited for new tab/window to open
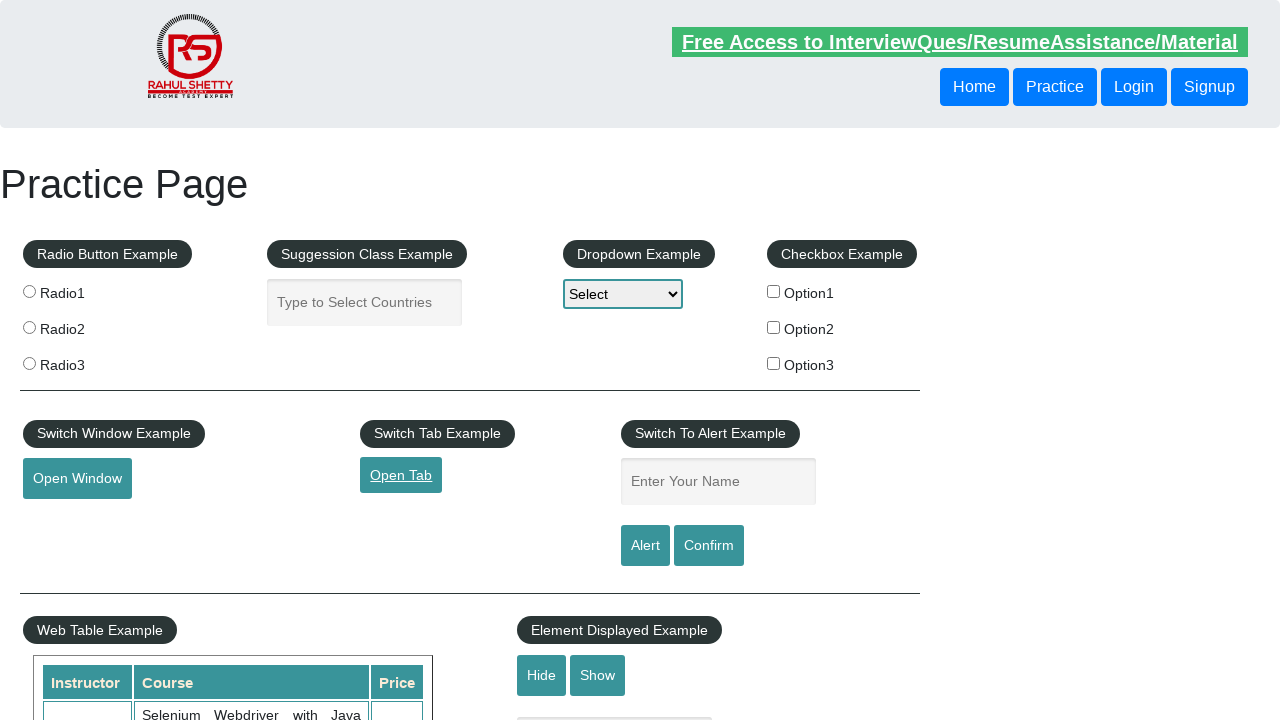

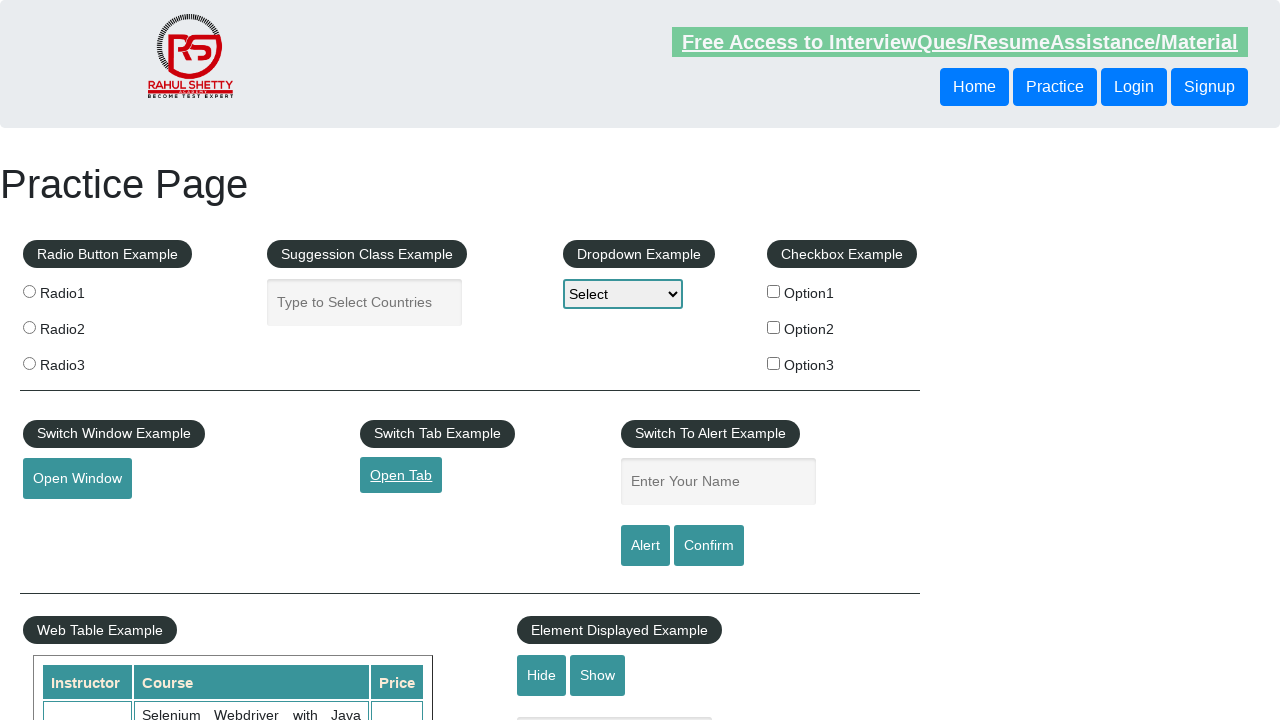